Tests dropdown selection functionality by selecting options from a static dropdown using both index-based and text-based selection methods

Starting URL: https://rahulshettyacademy.com/dropdownsPractise/

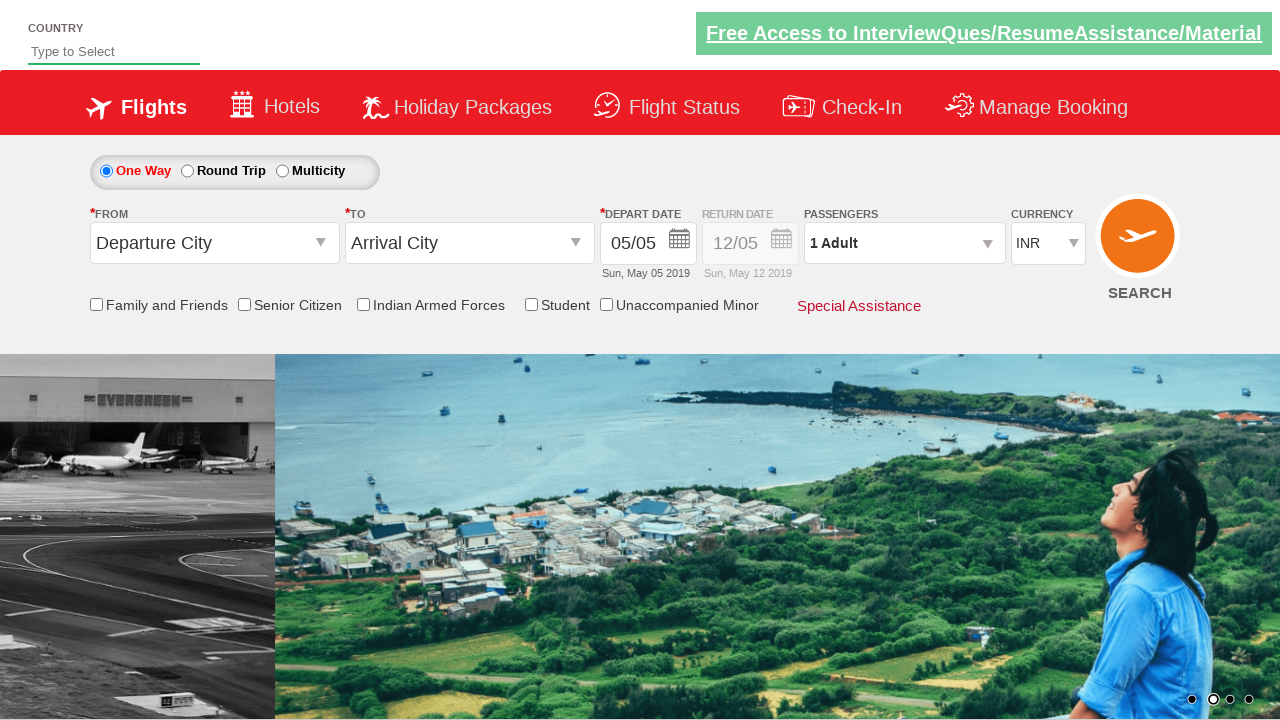

Selected third option (index 2) from currency dropdown on #ctl00_mainContent_DropDownListCurrency
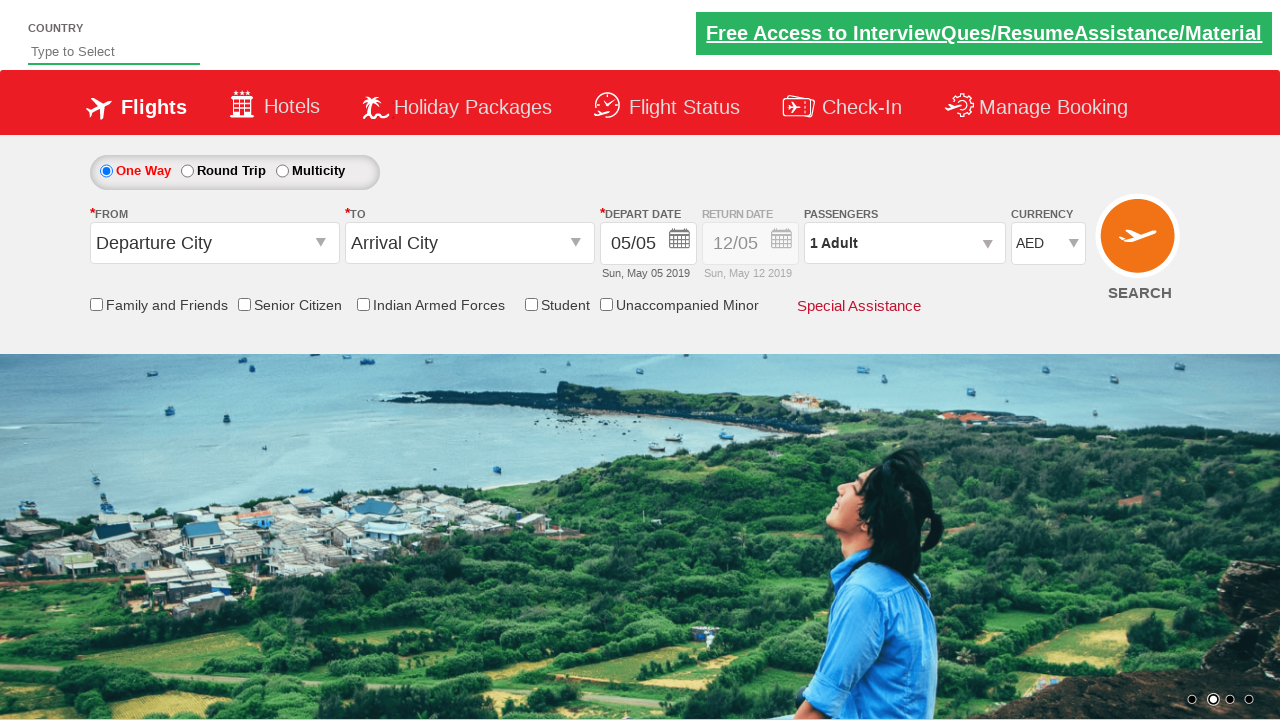

Selected 'AED' option from currency dropdown by text on #ctl00_mainContent_DropDownListCurrency
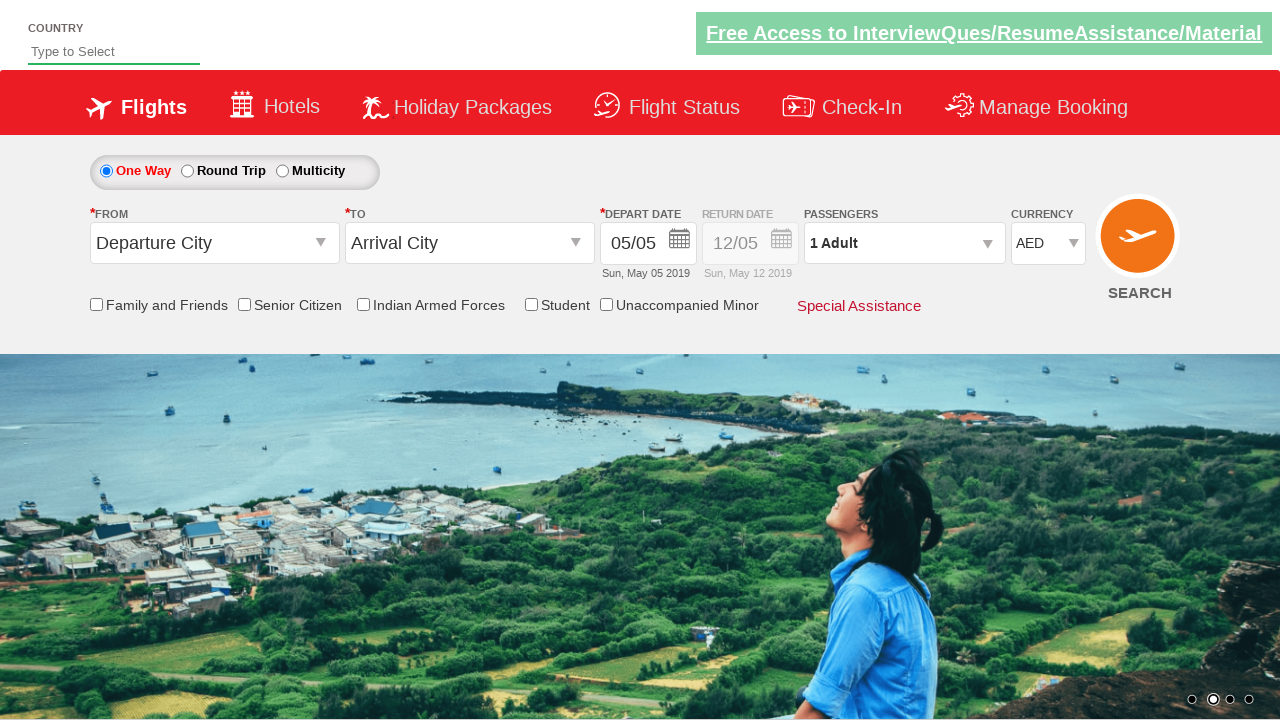

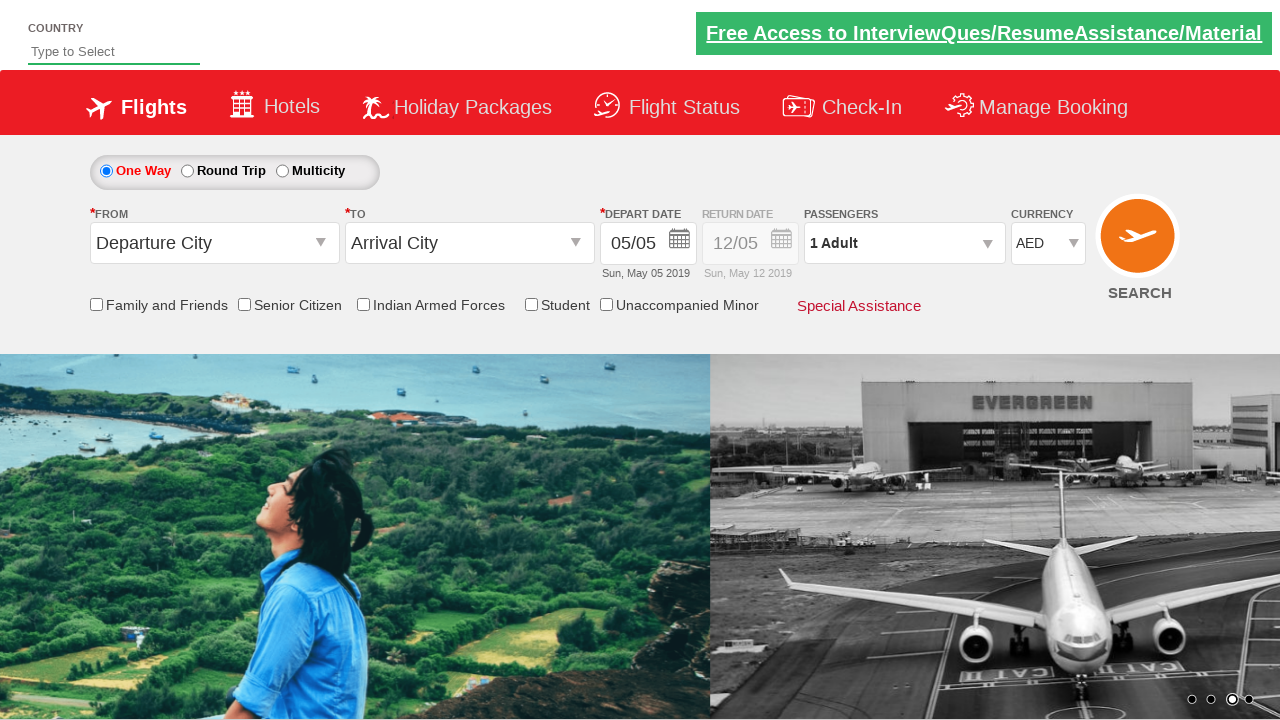